Tests that the pharmacy website loads correctly and verifies the page title contains expected text about health and beauty care

Starting URL: https://www.lekarnalemon.cz/

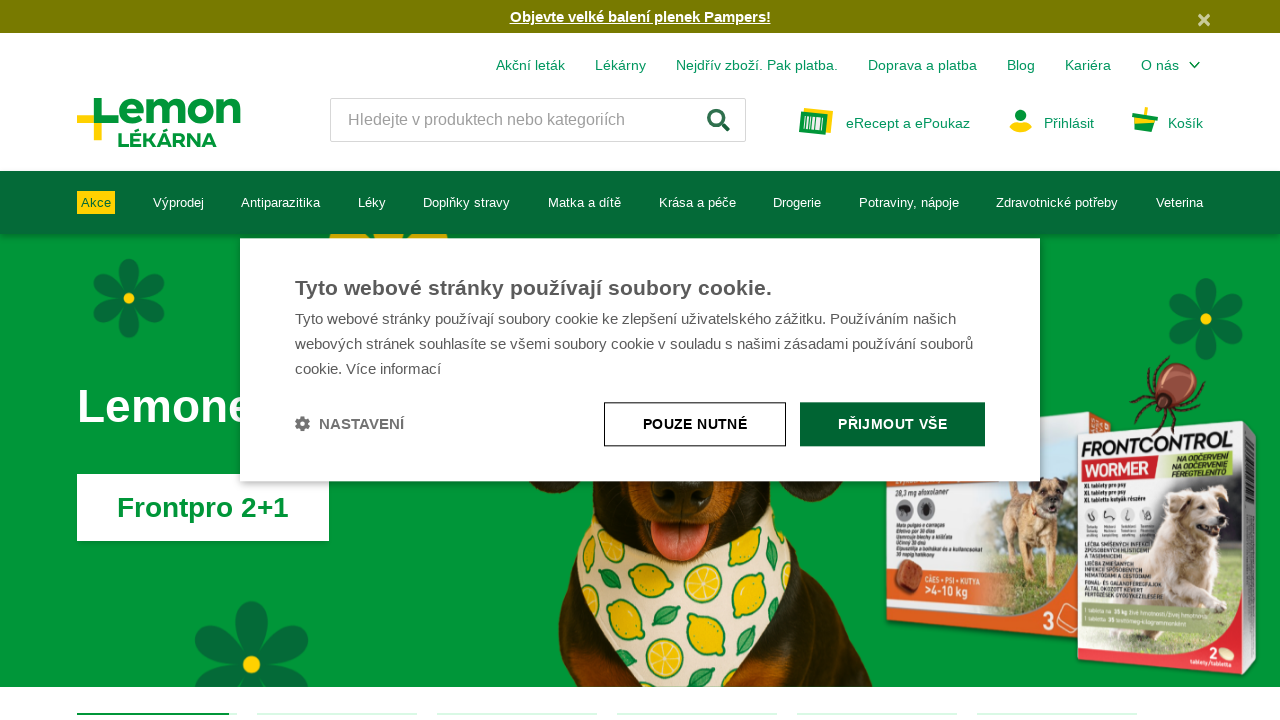

Retrieved page title
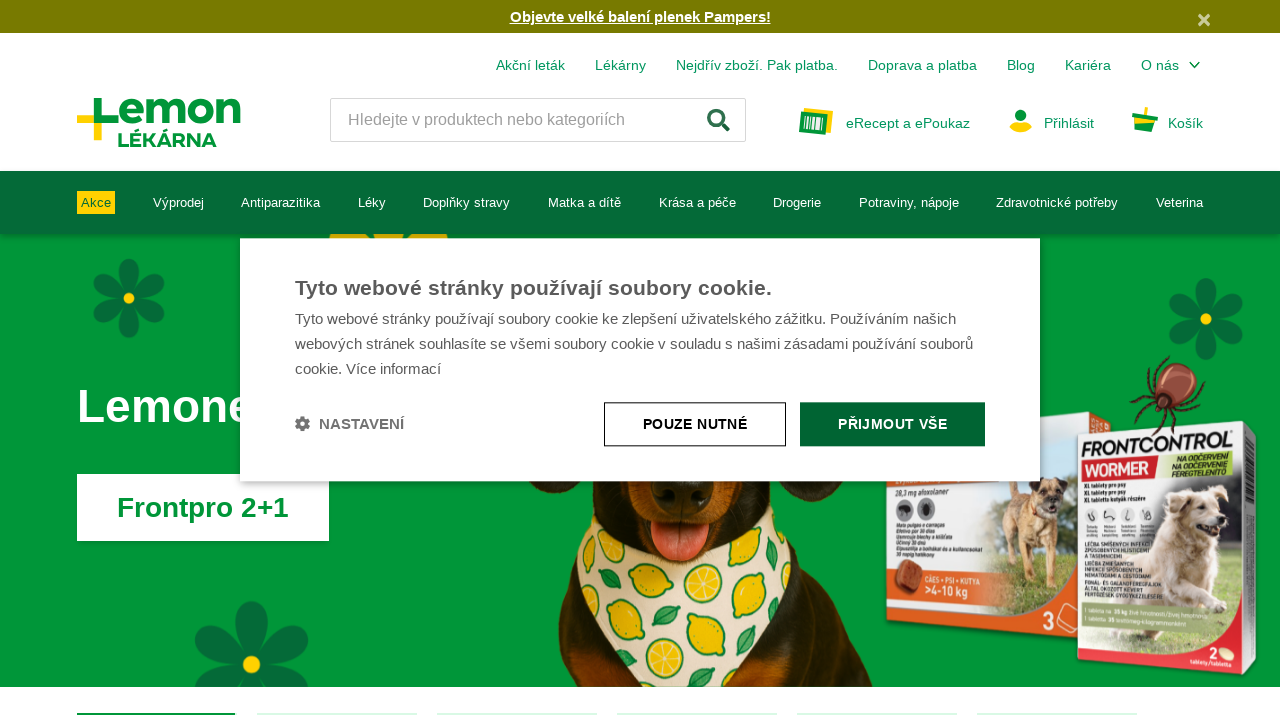

Verified page title contains 'Profesionální péče o Vaše zdraví a krásu'
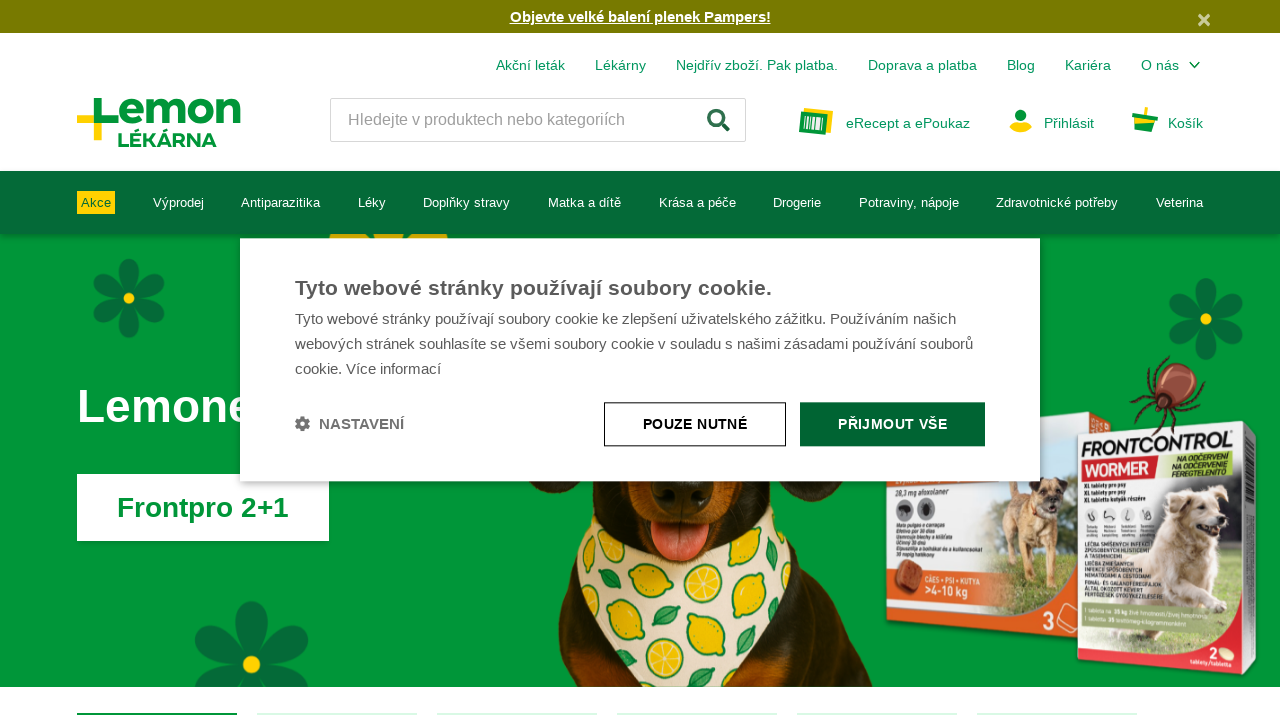

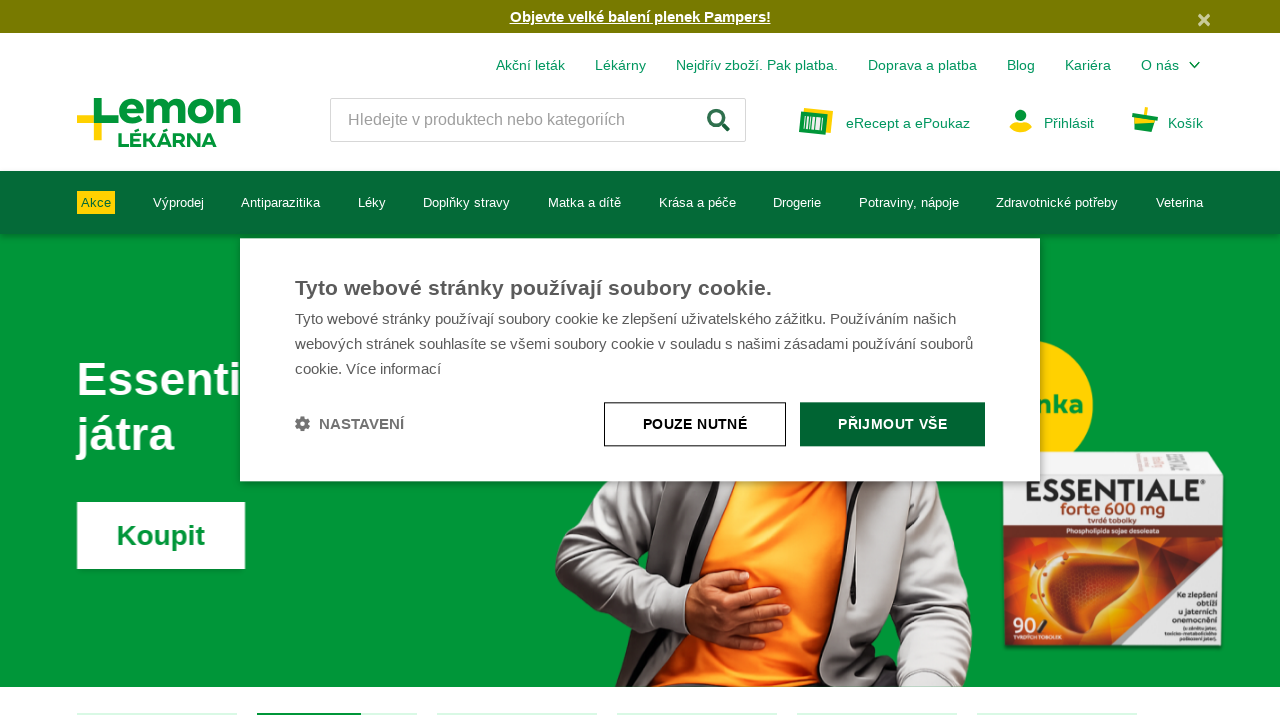